Clicks through a sequence of 4 buttons that become enabled sequentially, waiting for each to be clickable, and verifies the success message

Starting URL: https://testpages.herokuapp.com/styled/dynamic-buttons-disabled.html

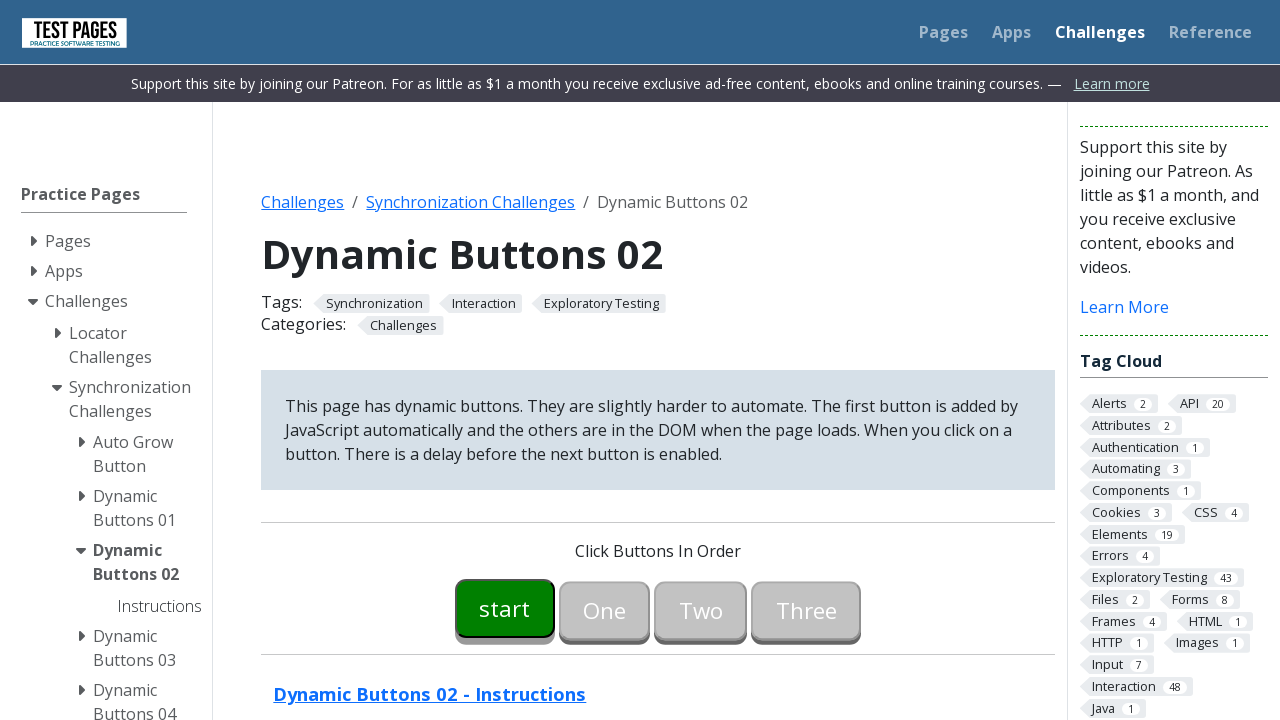

Waited for first button to be enabled
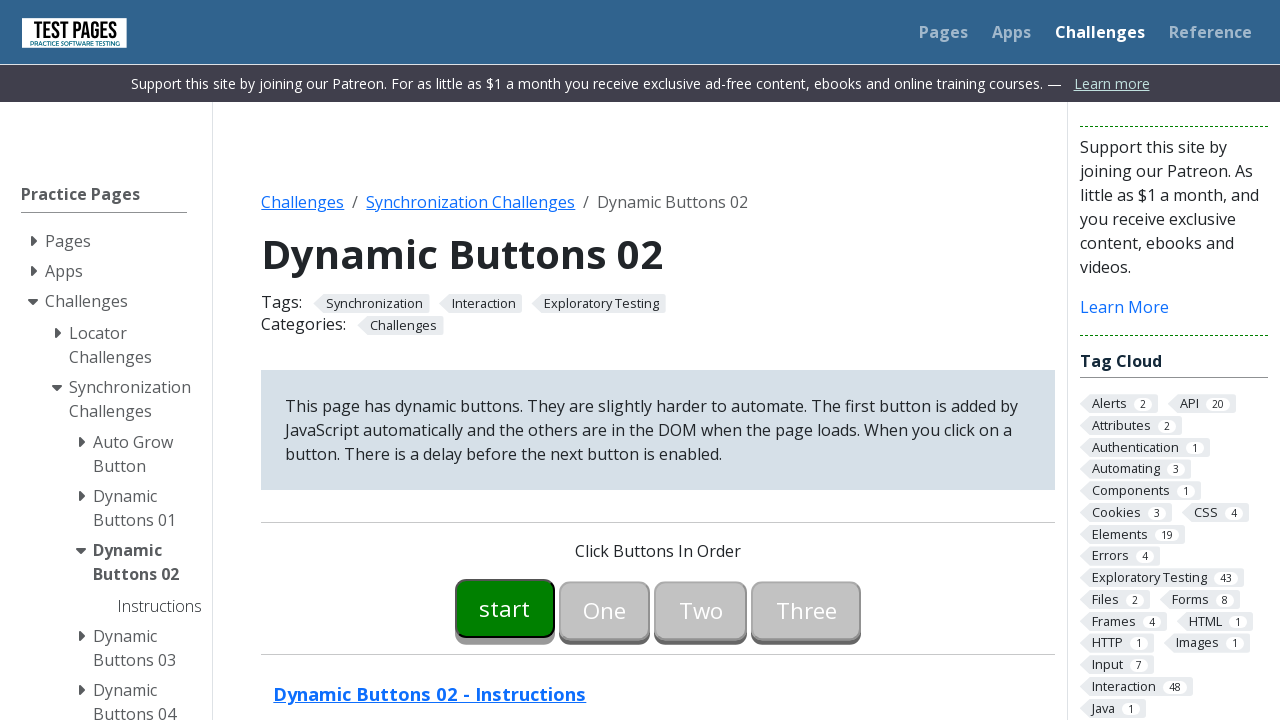

Clicked first button at (505, 608) on #button00
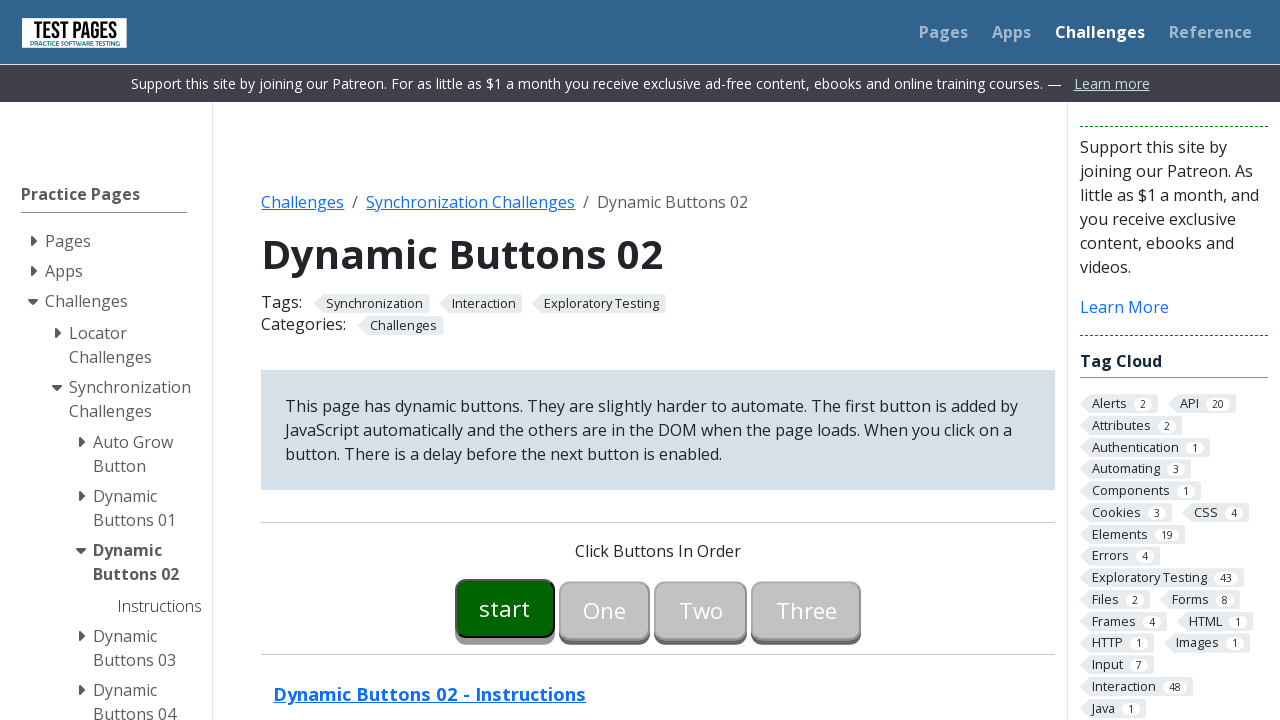

Waited for second button to be enabled
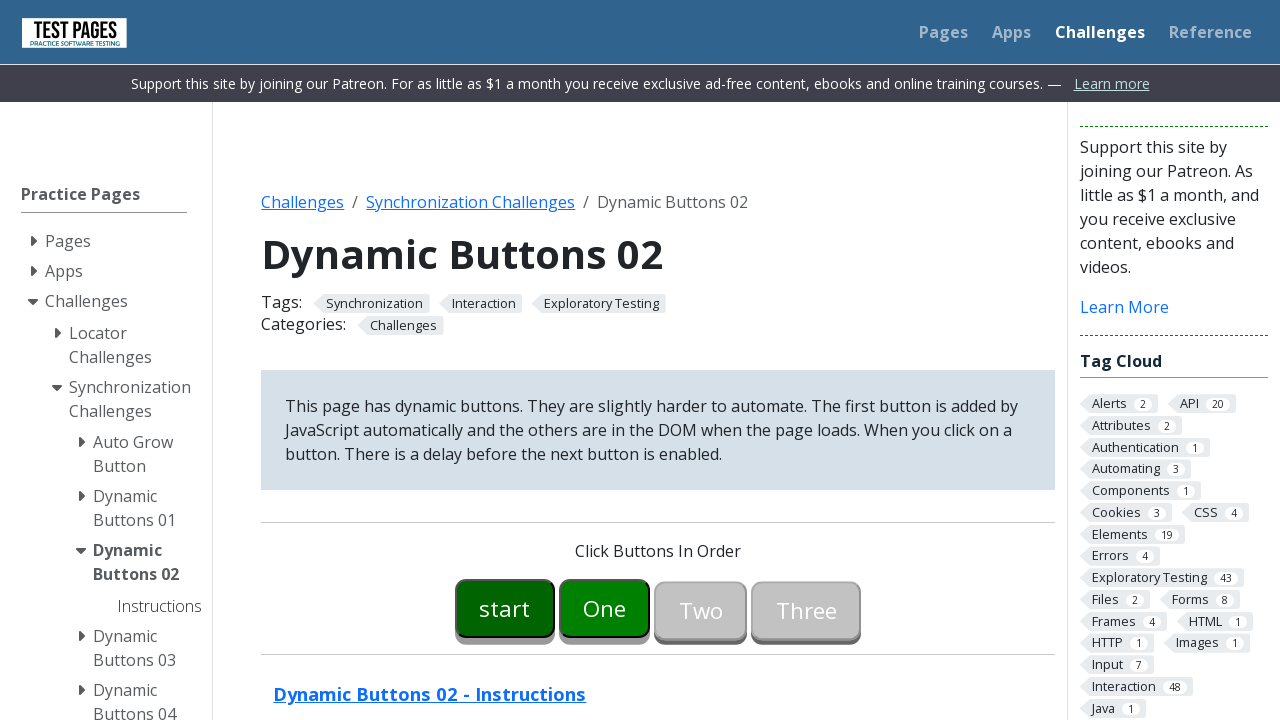

Clicked second button at (605, 608) on #button01
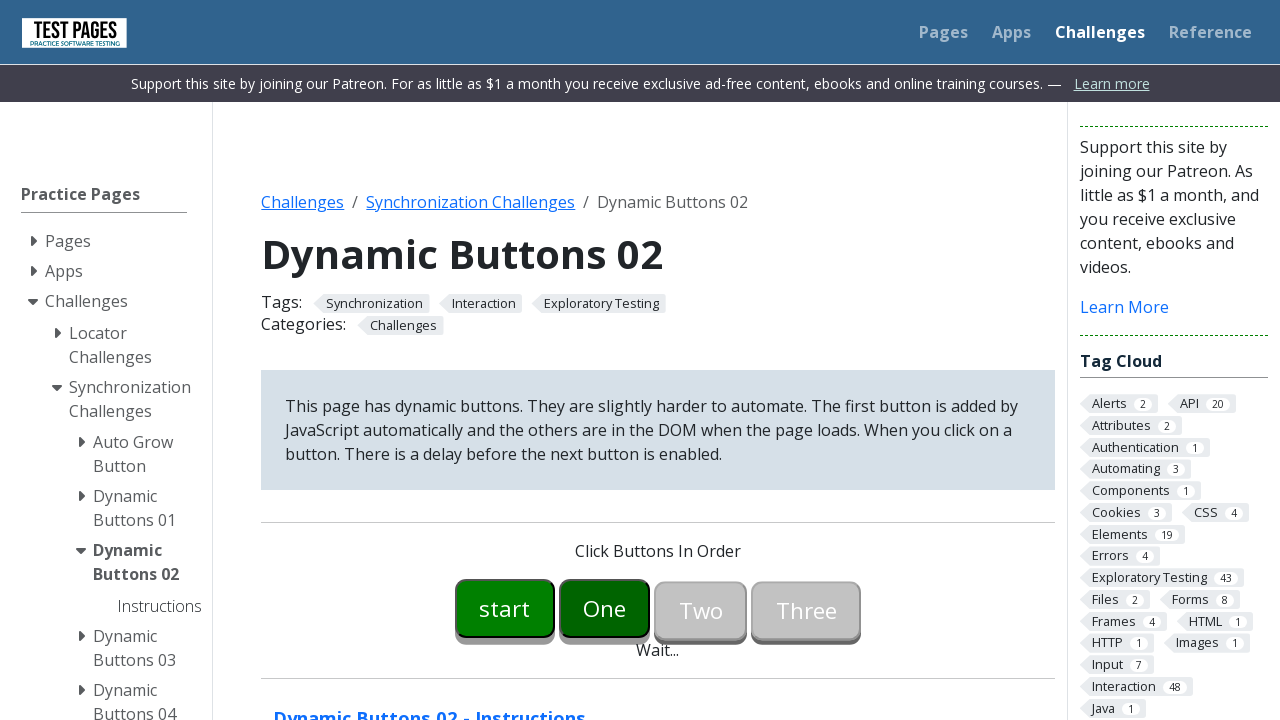

Waited for third button to be enabled
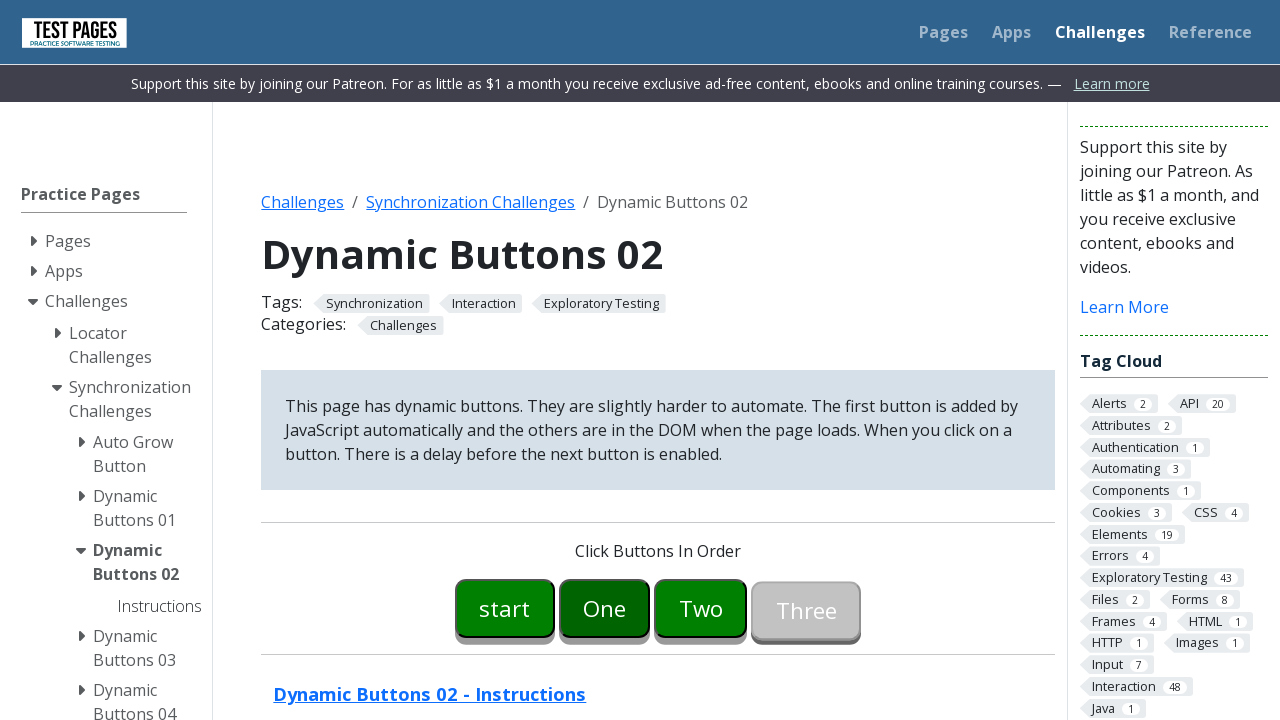

Clicked third button at (701, 608) on #button02
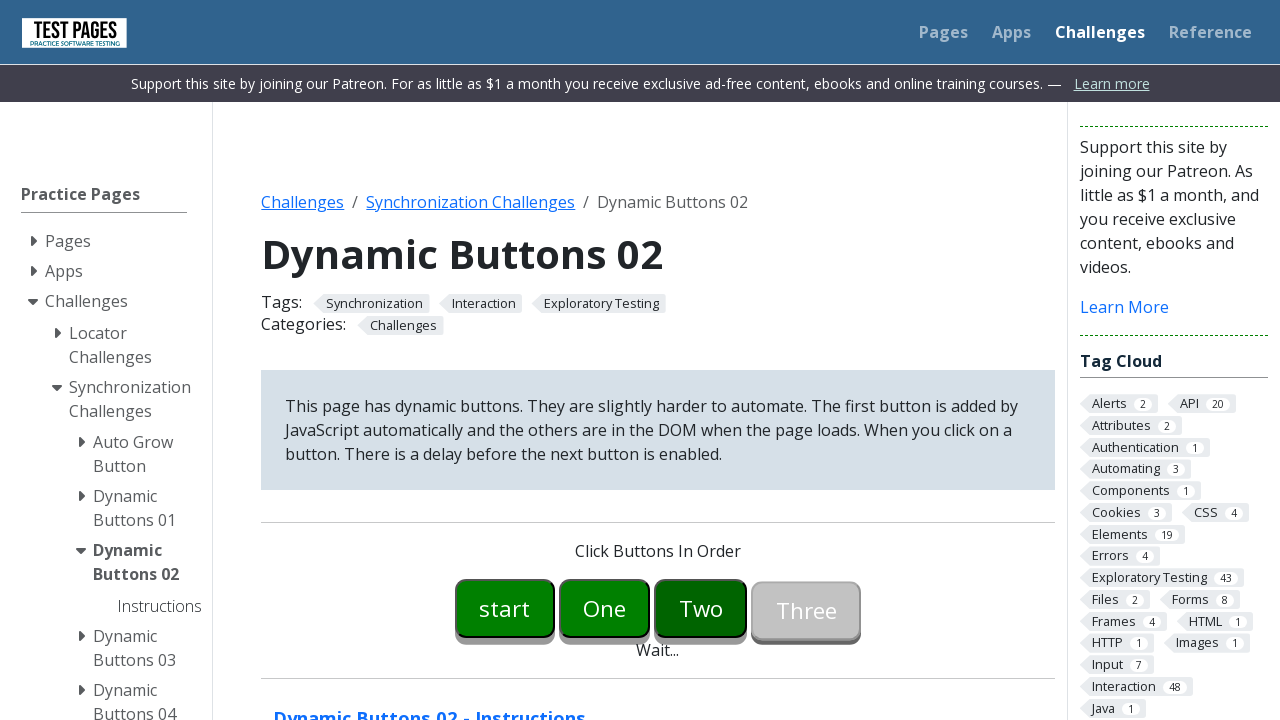

Waited for fourth button to be enabled
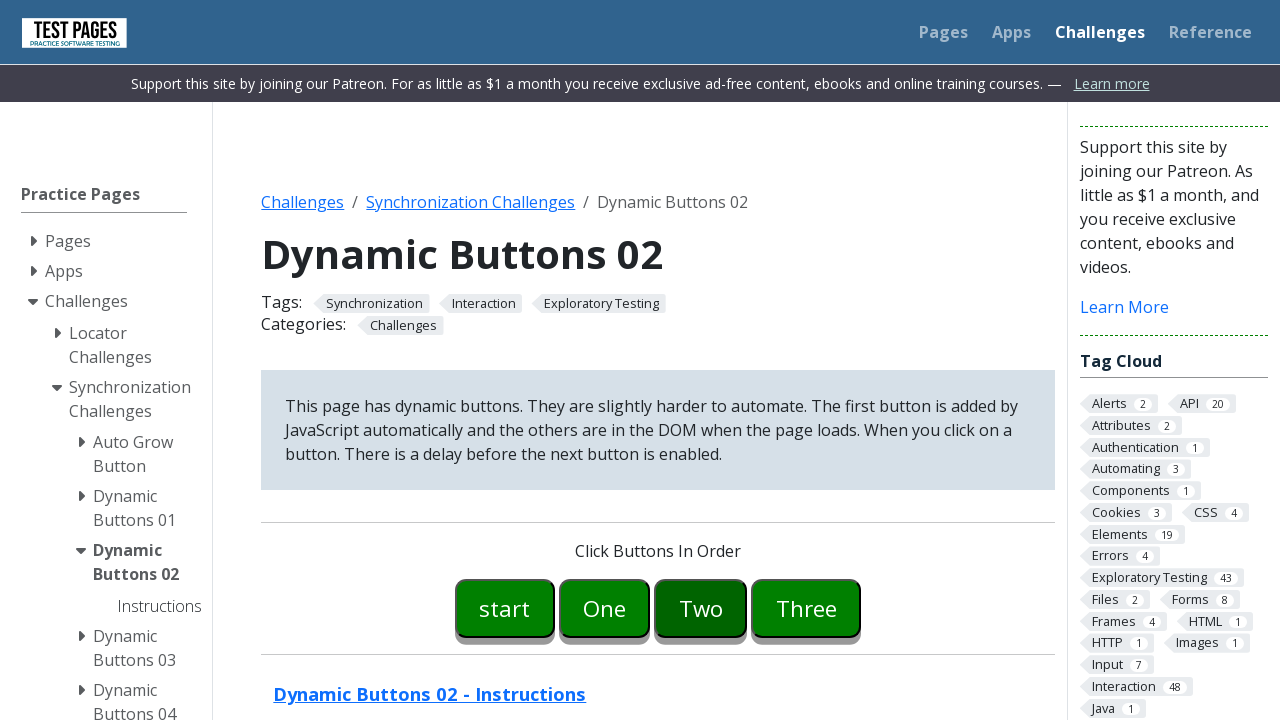

Clicked fourth button at (806, 608) on #button03
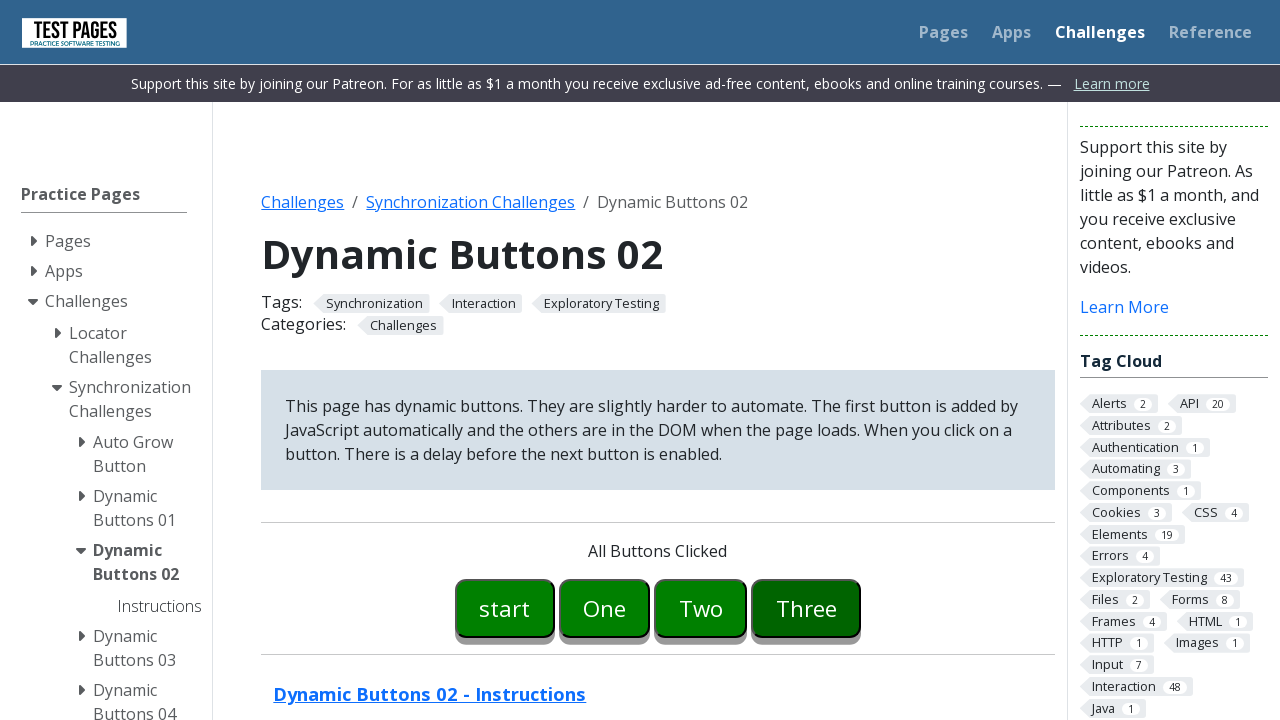

Success message element loaded
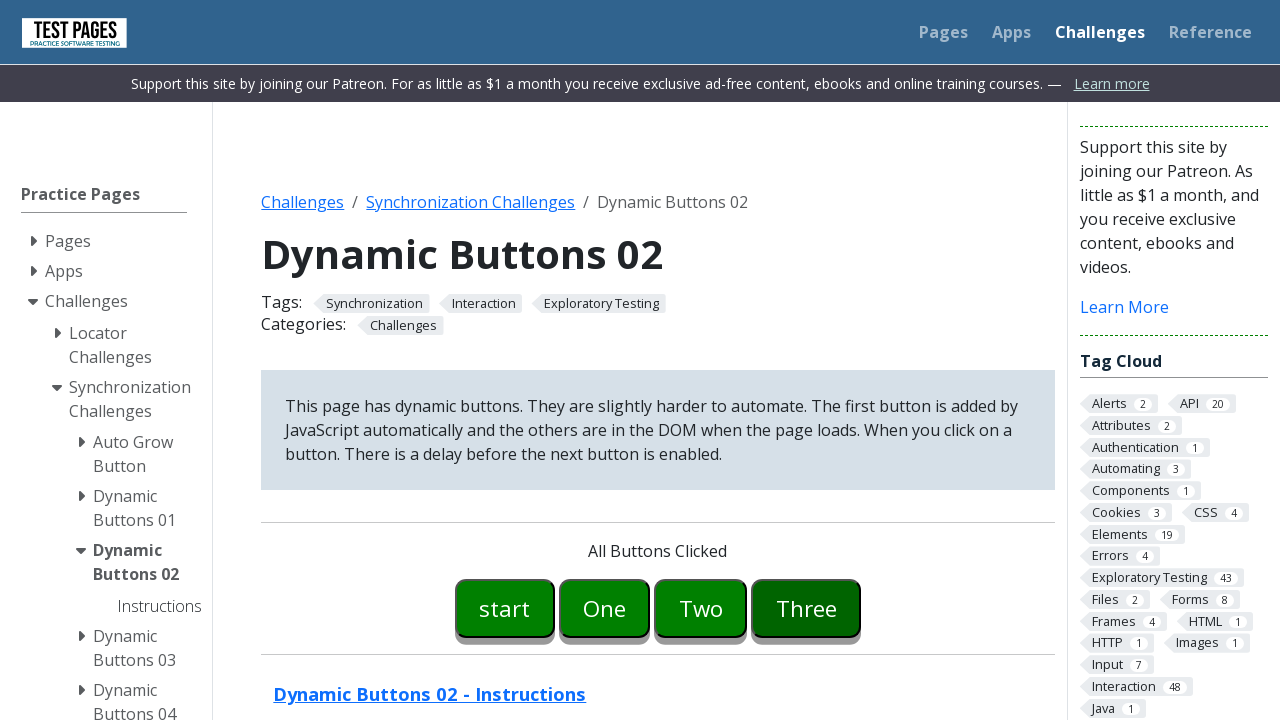

Verified success message displays 'All Buttons Clicked'
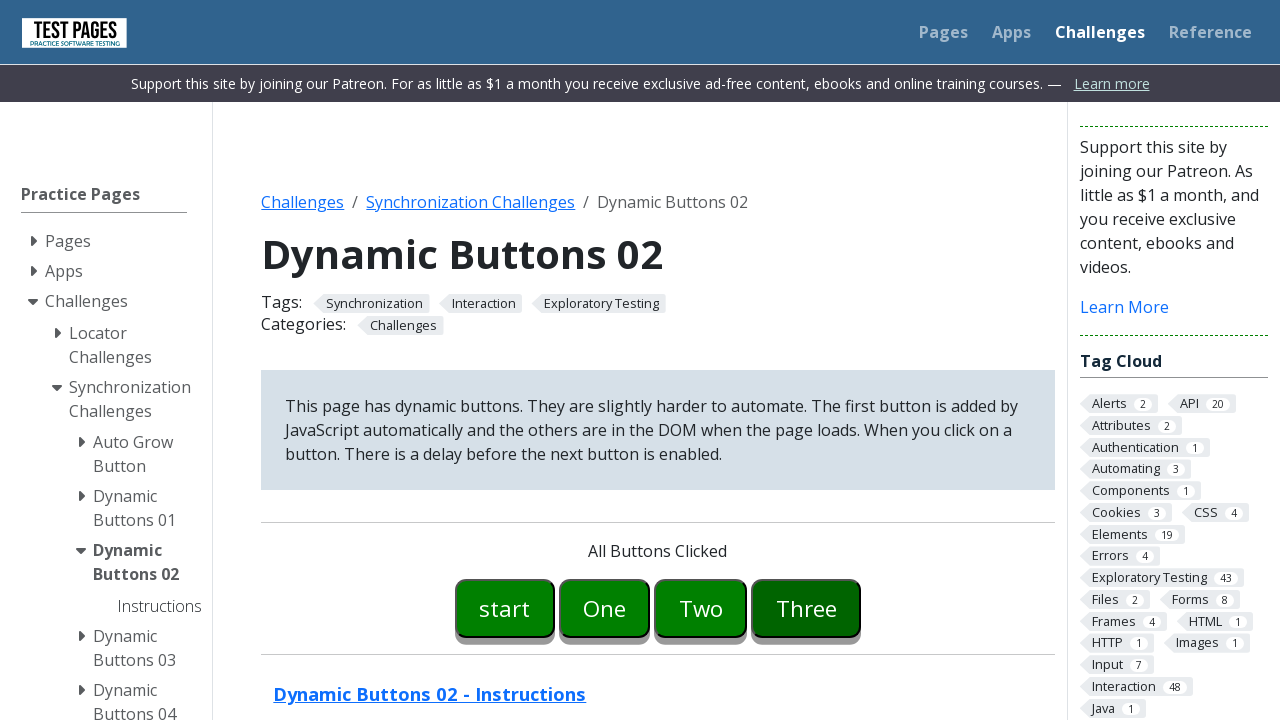

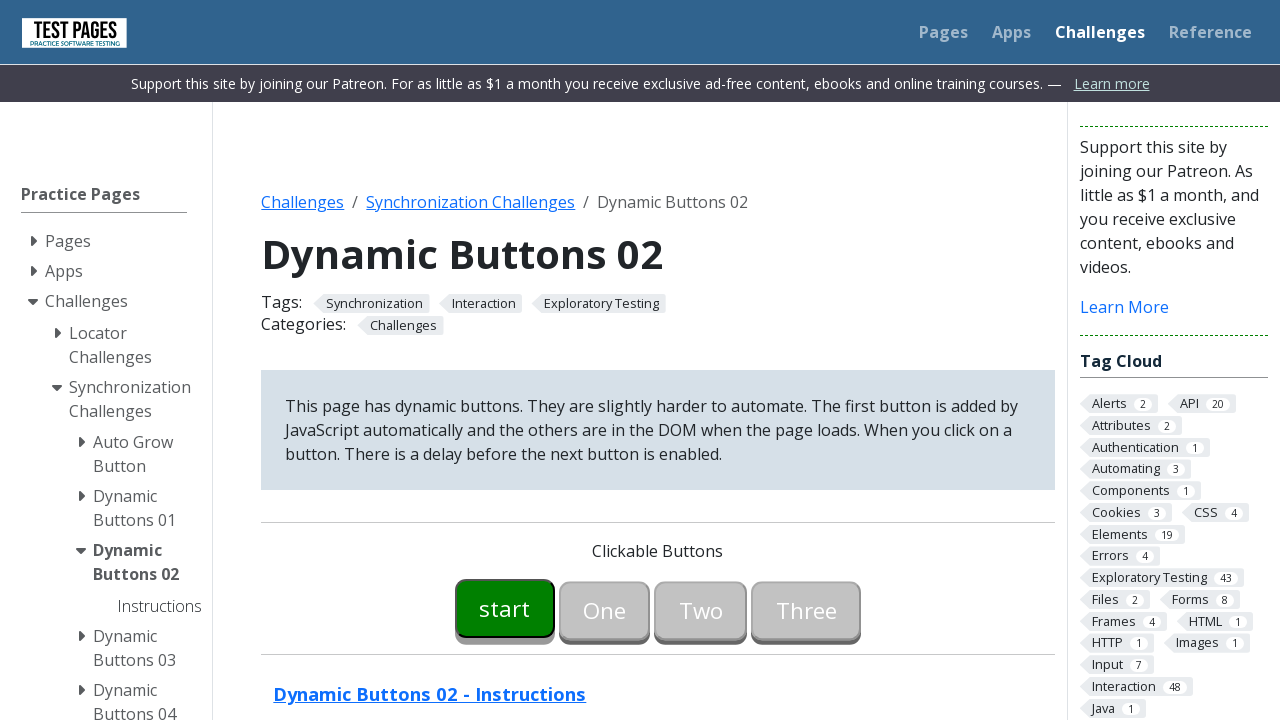